Performs a process number search and verifies the results page displays the correct process information

Starting URL: http://www5.trf5.jus.br/cp/

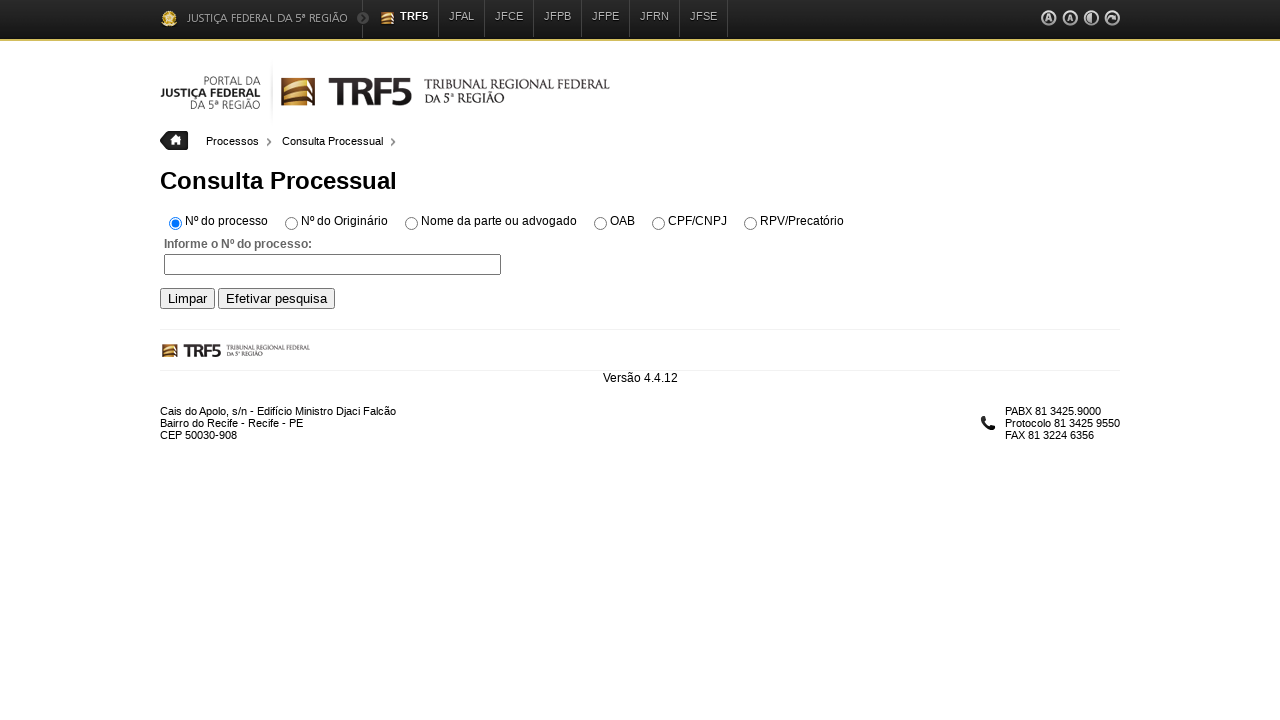

Filled process number field with '0015648-78.1999.4.05.0000' on input#filtro
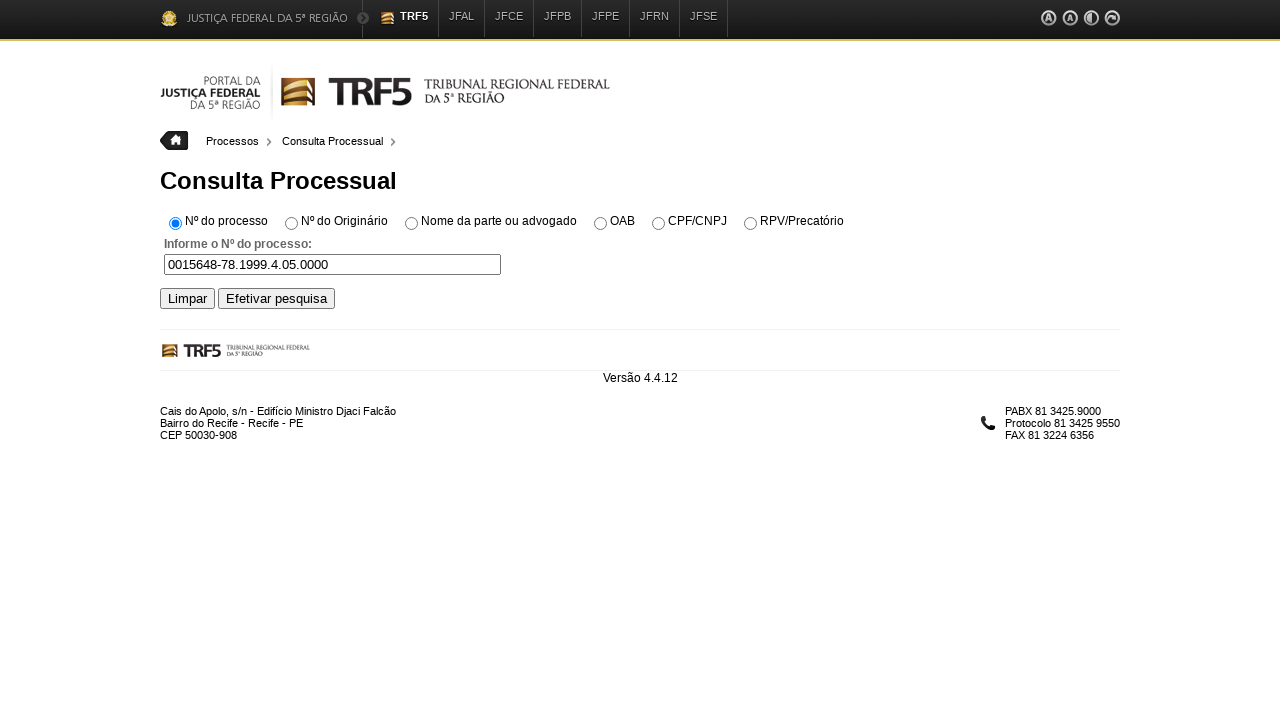

Pressed Enter to submit the search form on #submitConsulta
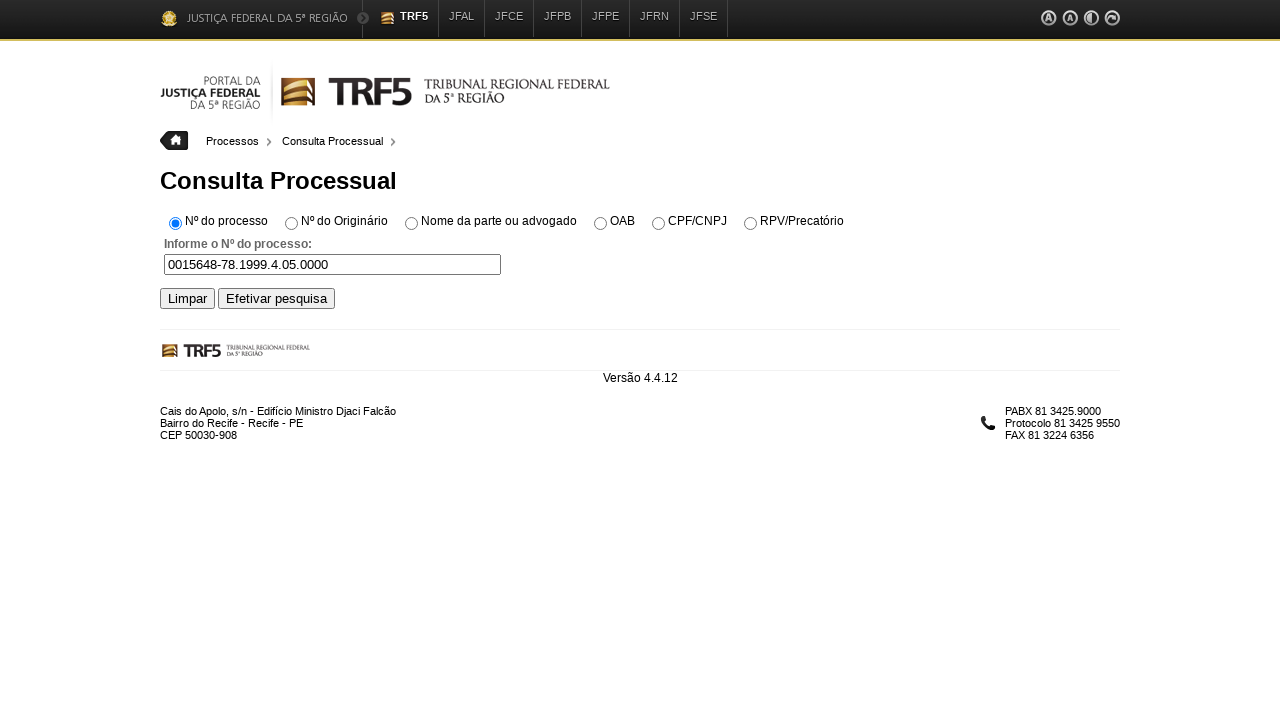

New page/tab opened and switched to it
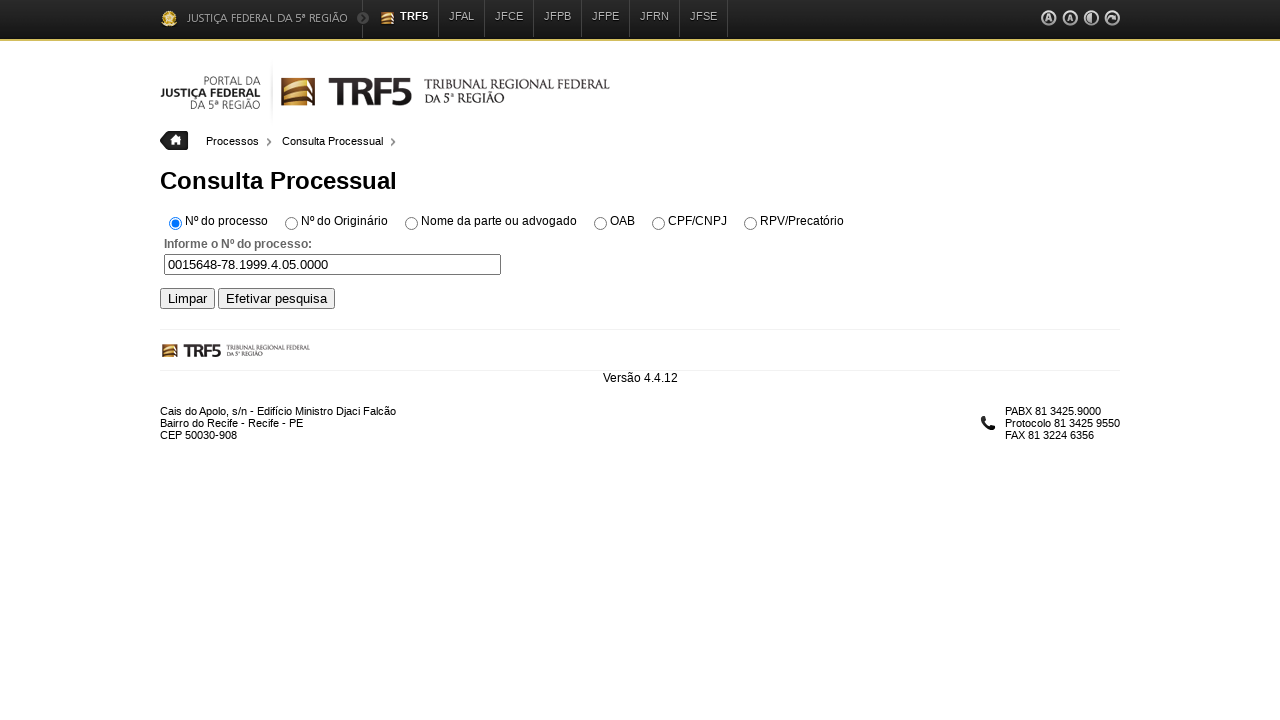

Results page content loaded (DOM ready)
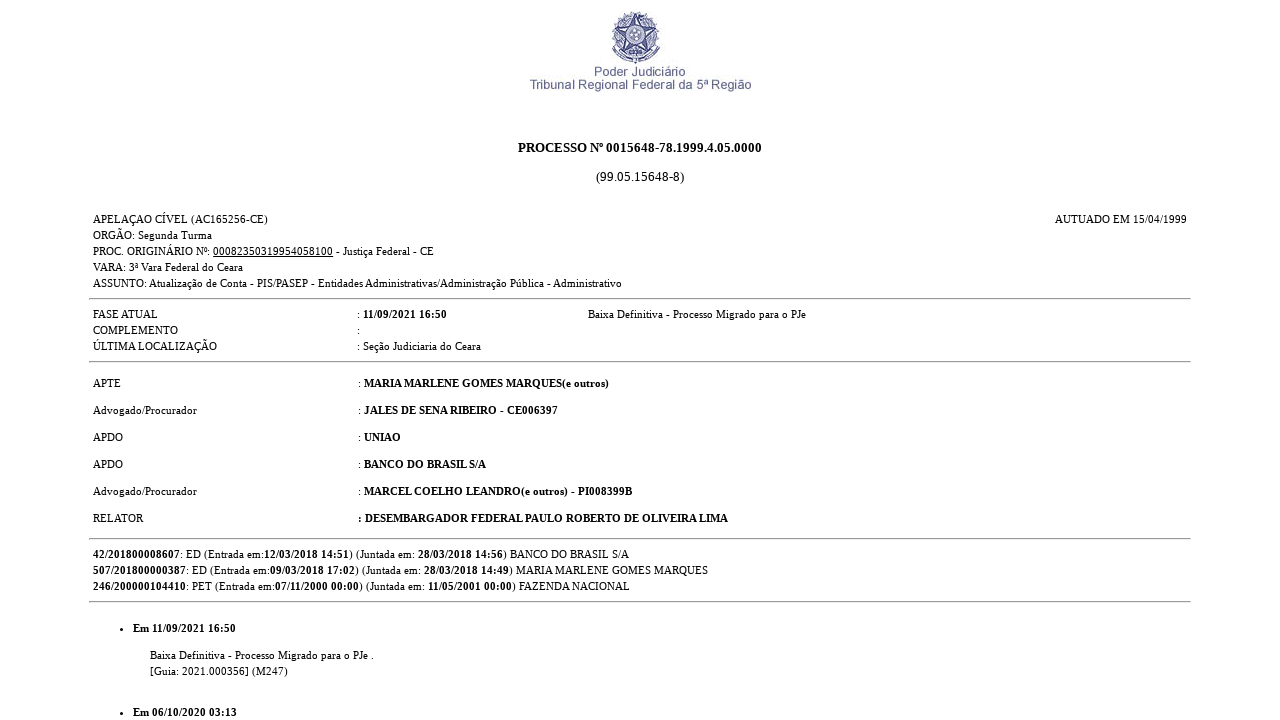

Verified process number '0015648-78.1999.4.05.0000' appears in results page
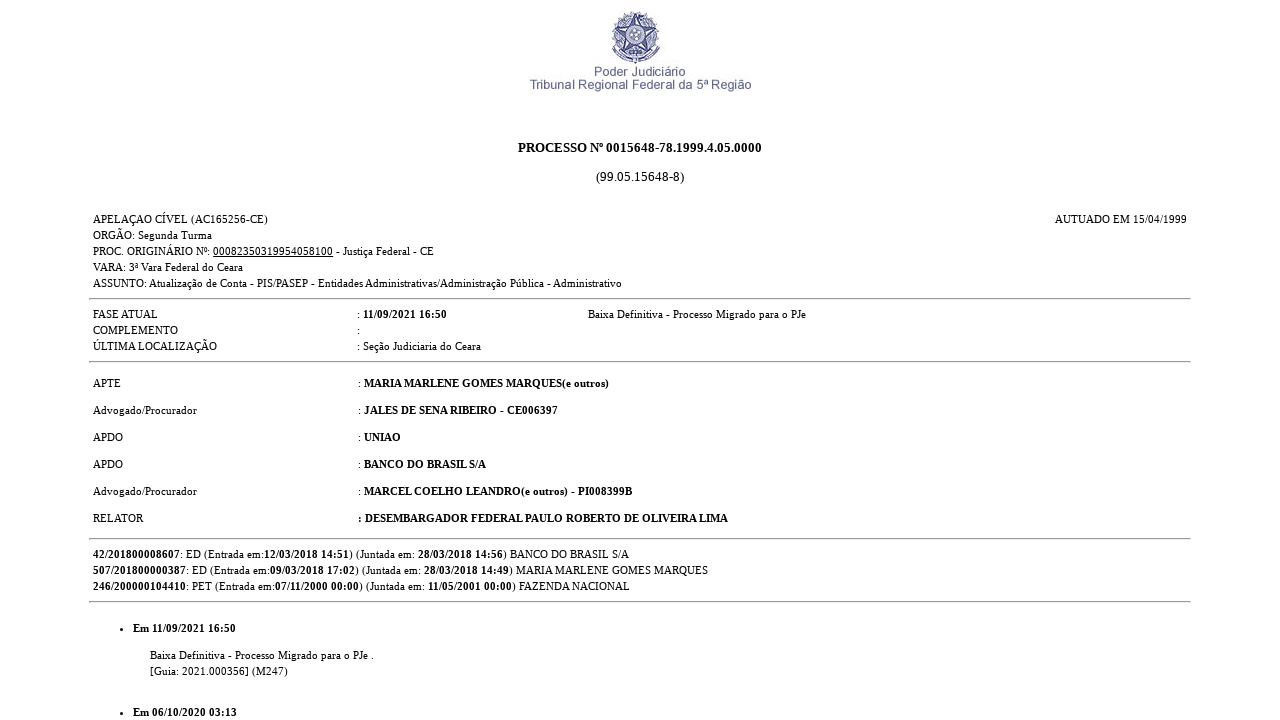

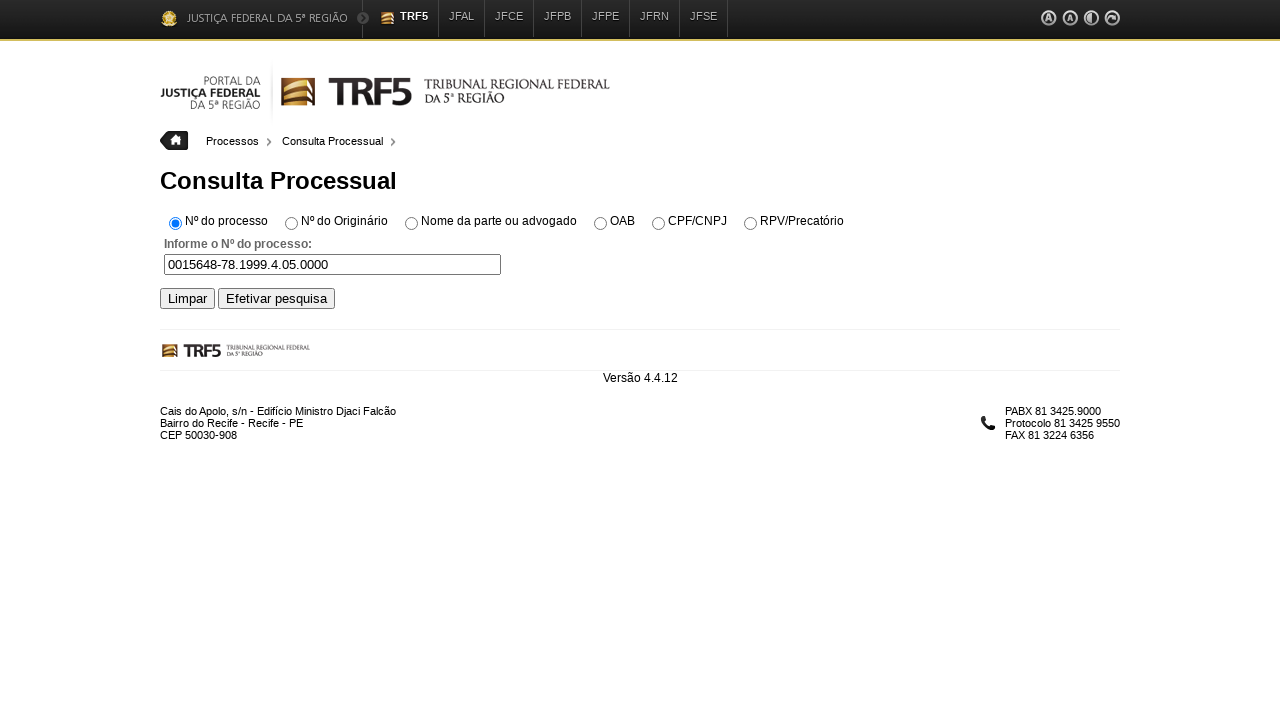